Tests checkbox interaction by checking if a checkbox is selected and clicking it if not

Starting URL: http://syntaxprojects.com/basic-checkbox-demo.php

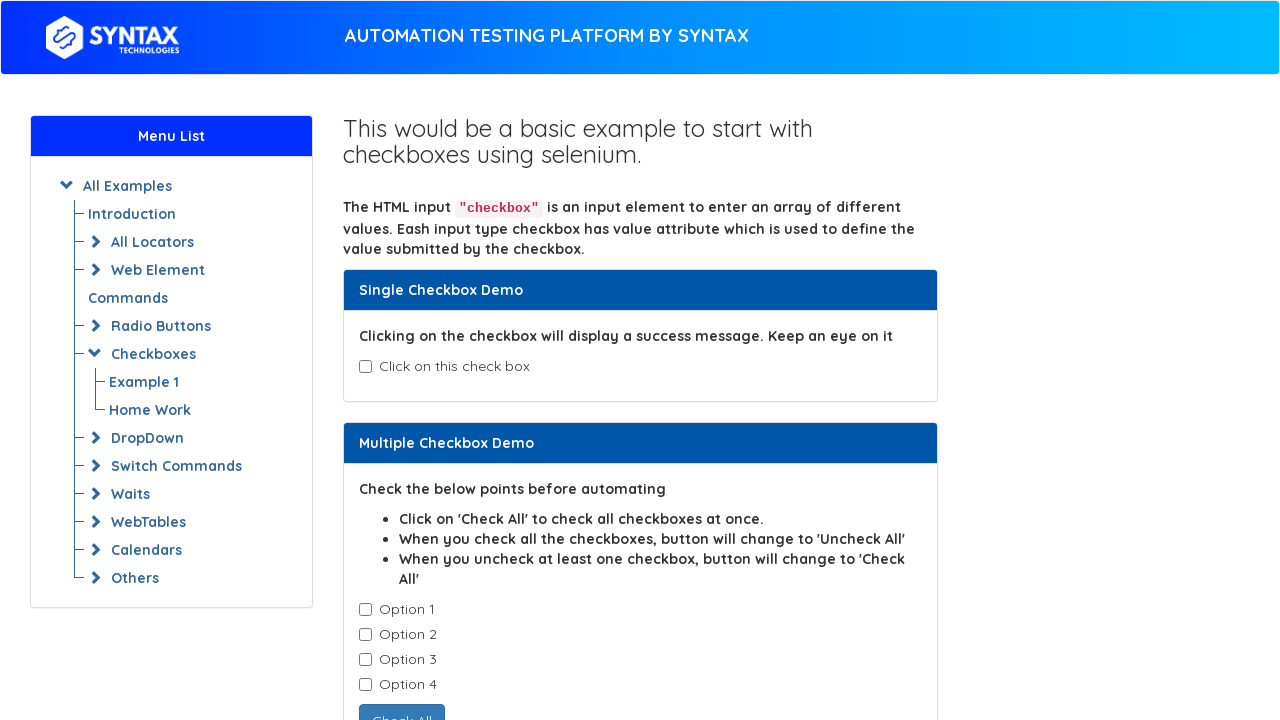

Located checkbox with value 'Option-1'
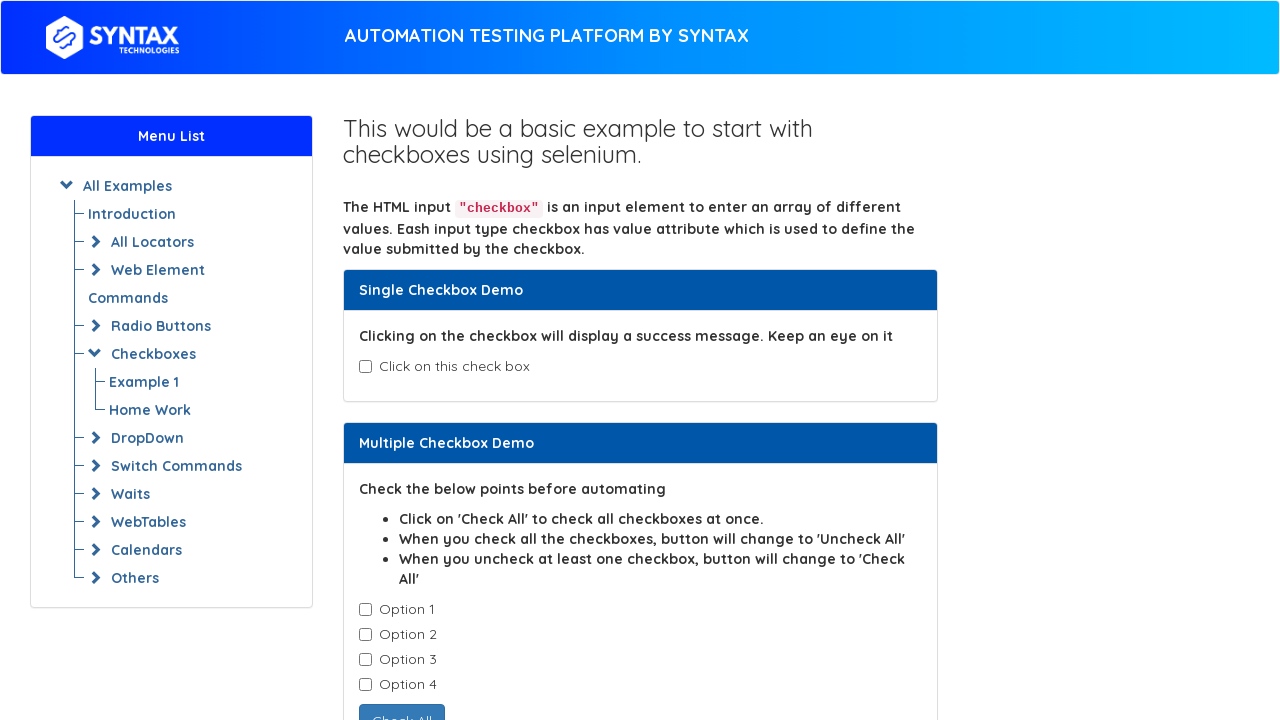

Checkbox is not checked, proceeding to click it
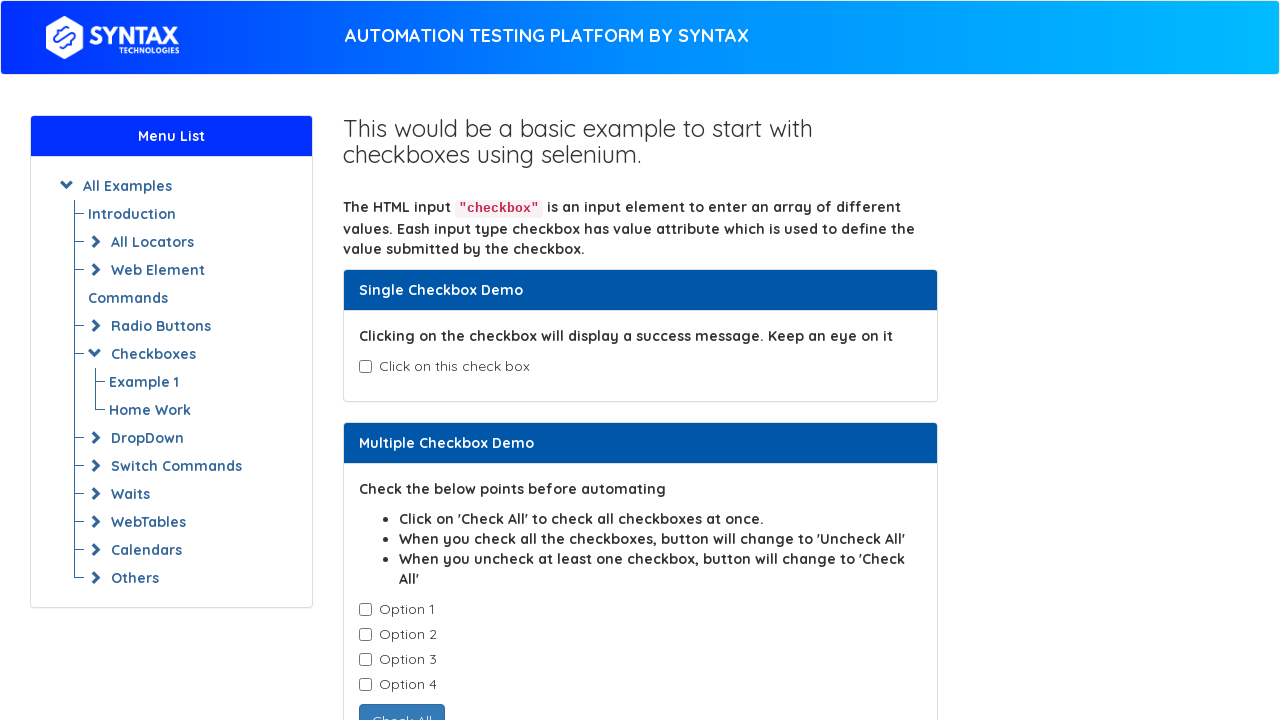

Clicked checkbox to select it at (365, 610) on xpath=//*[@value='Option-1']
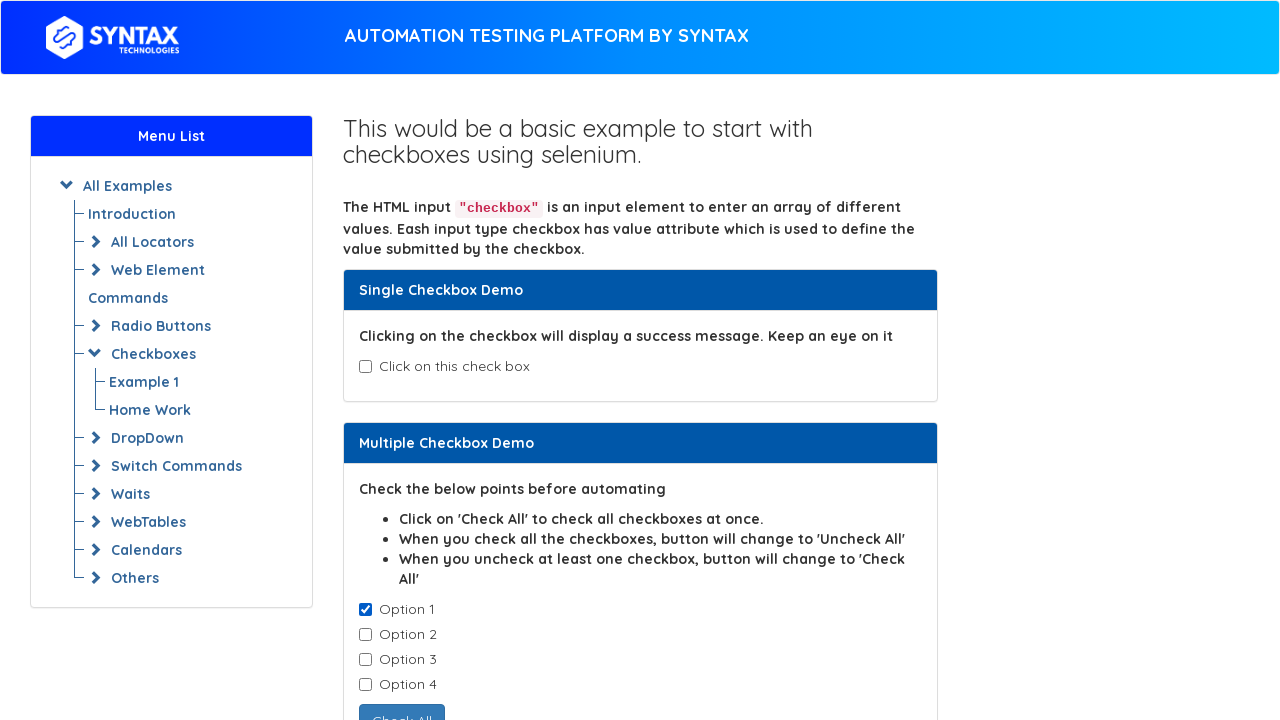

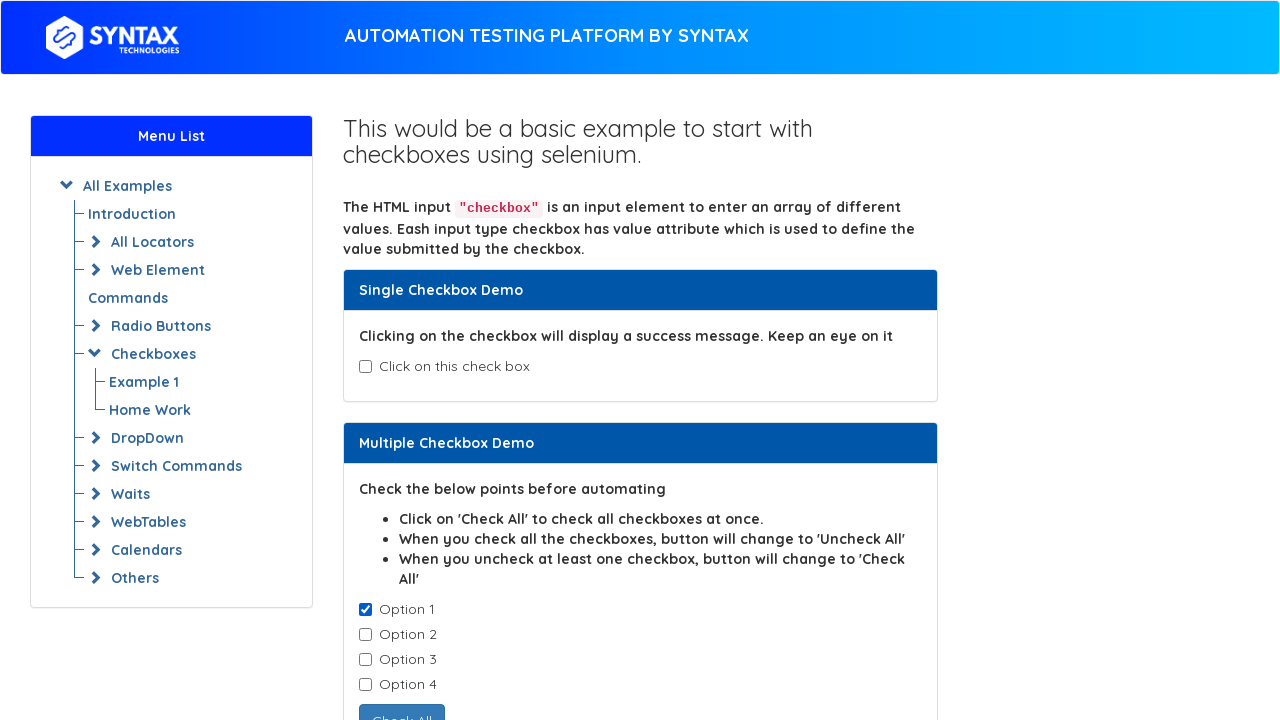